Tests a JavaScript prompt dialog by entering text and accepting it

Starting URL: https://automationfc.github.io/basic-form/index.html

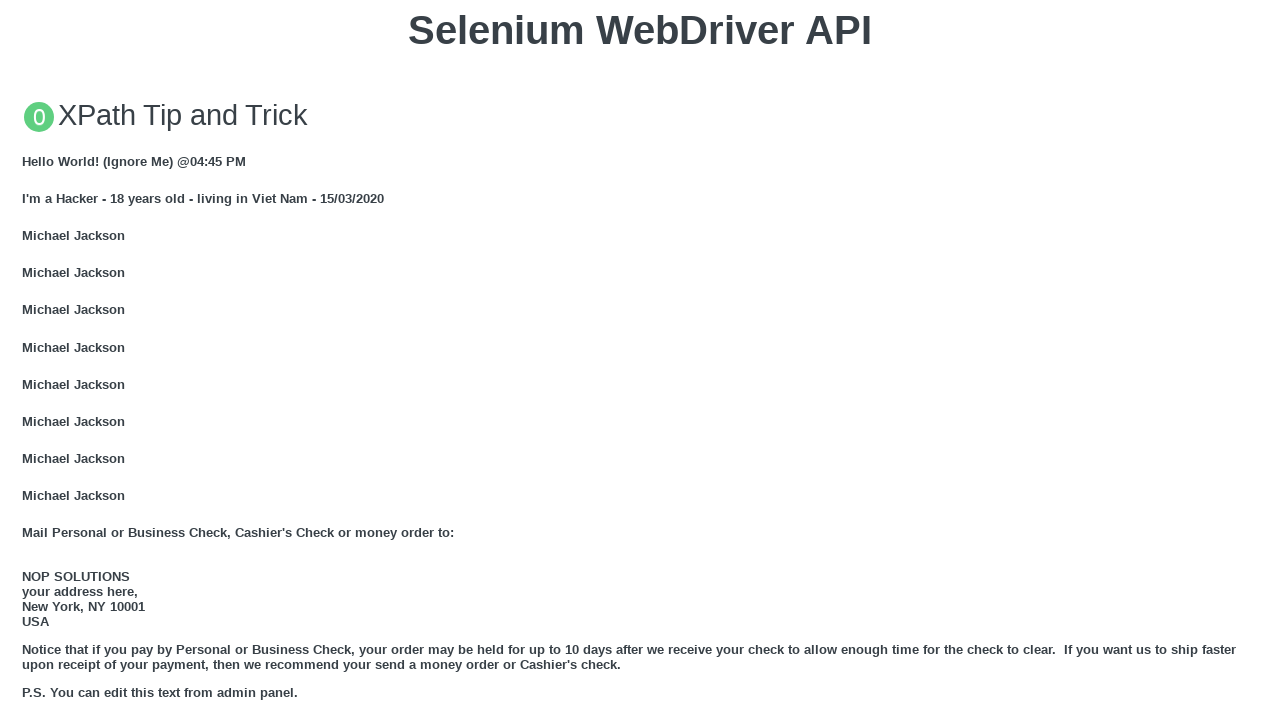

Set up dialog handler to accept prompt with text 'Verify the prompt alert.'
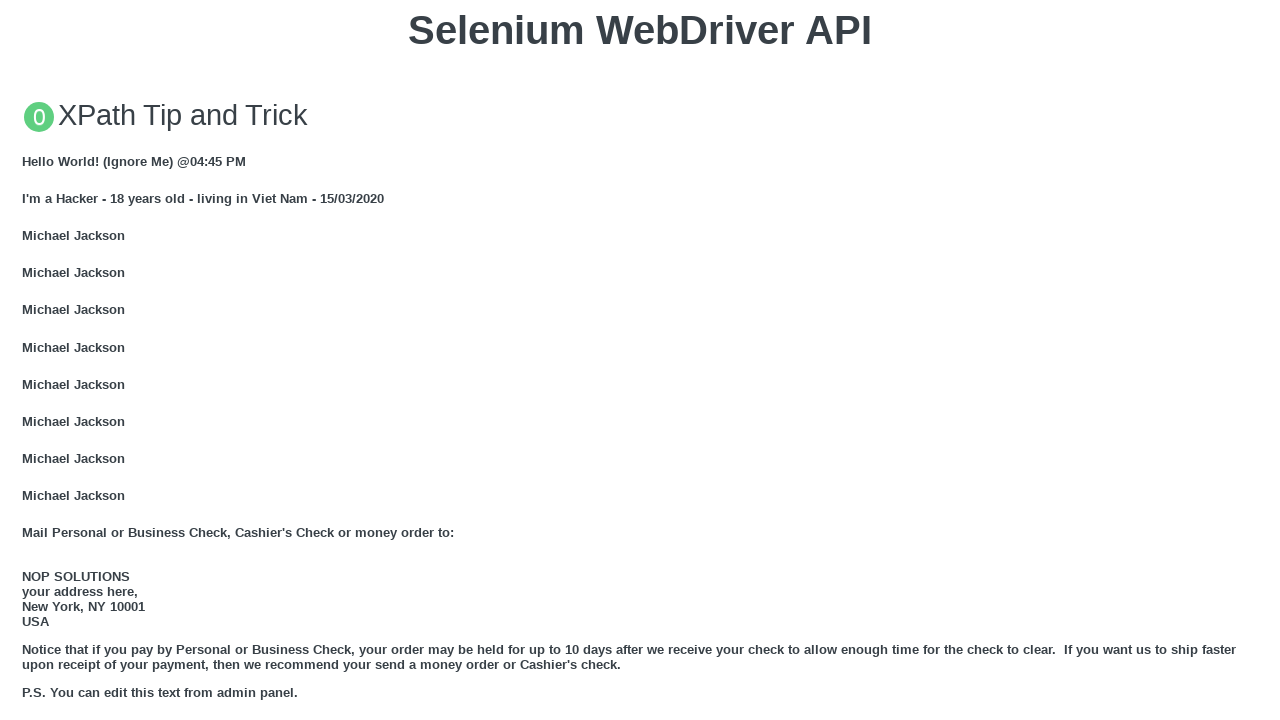

Clicked 'Click for JS Prompt' button to trigger JavaScript prompt dialog at (640, 360) on xpath=//button[contains(text(),'Click for JS Prompt')]
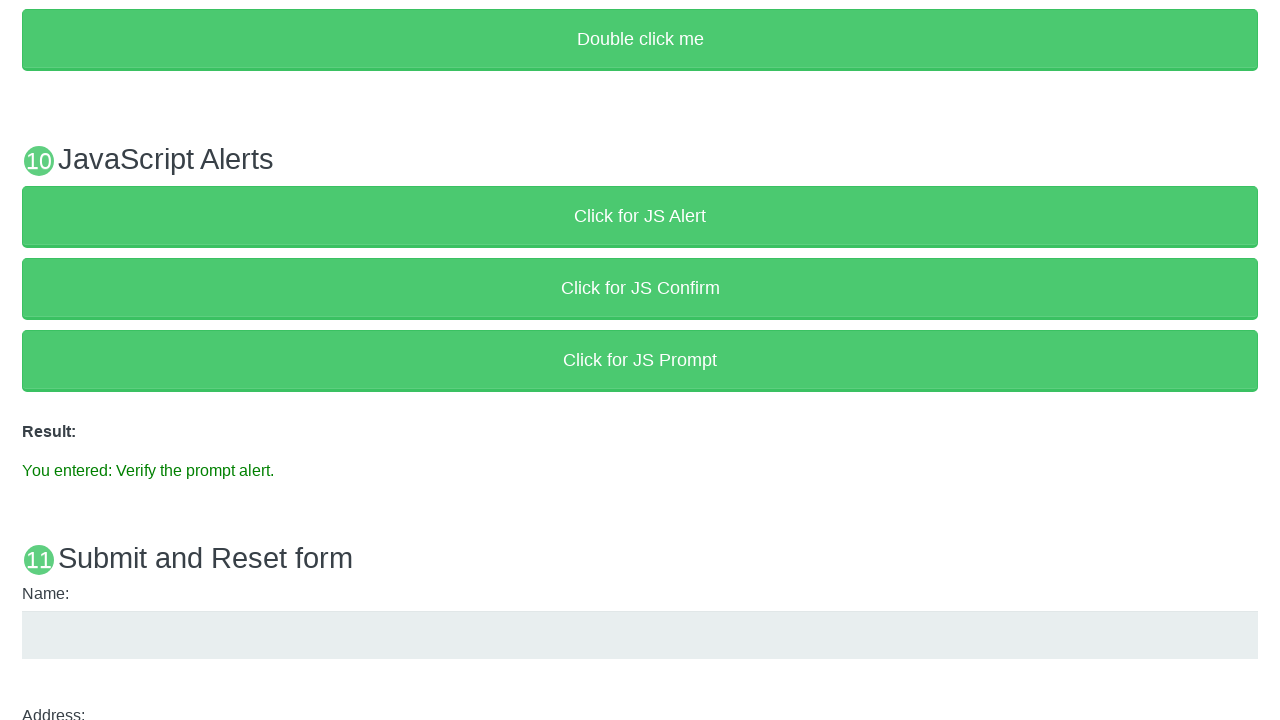

Verified prompt result text appeared: 'You entered: Verify the prompt alert.'
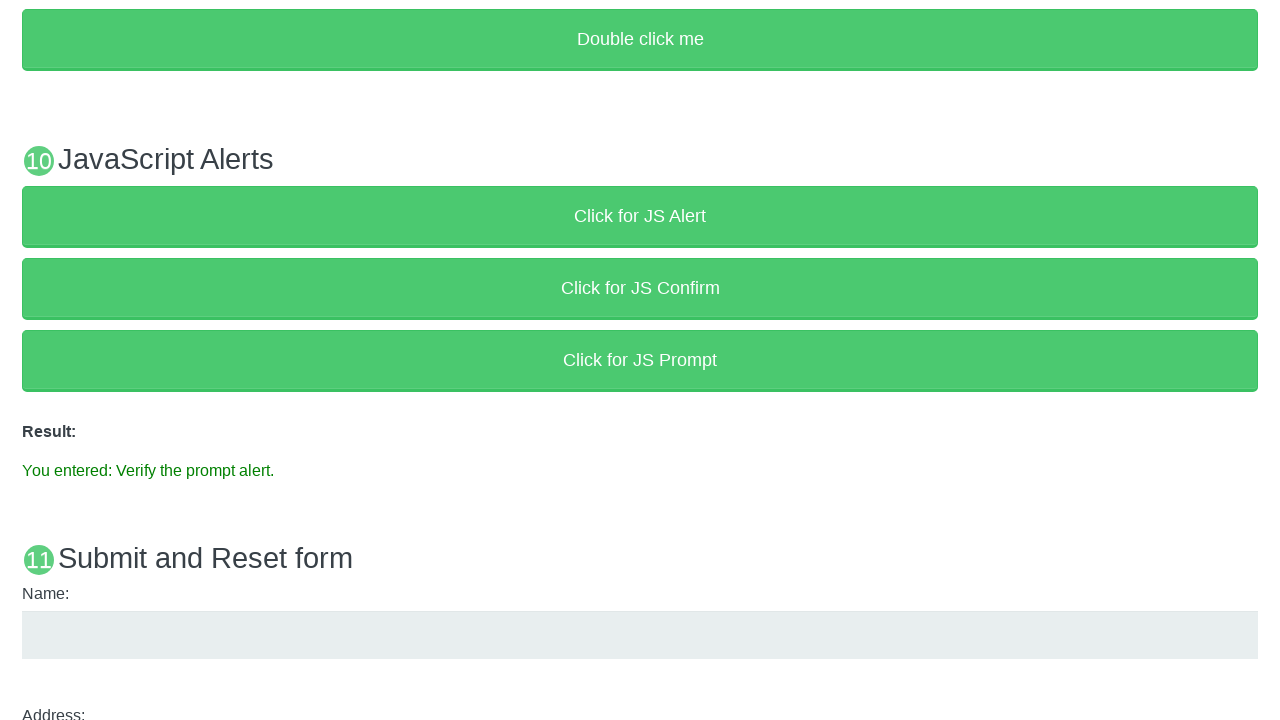

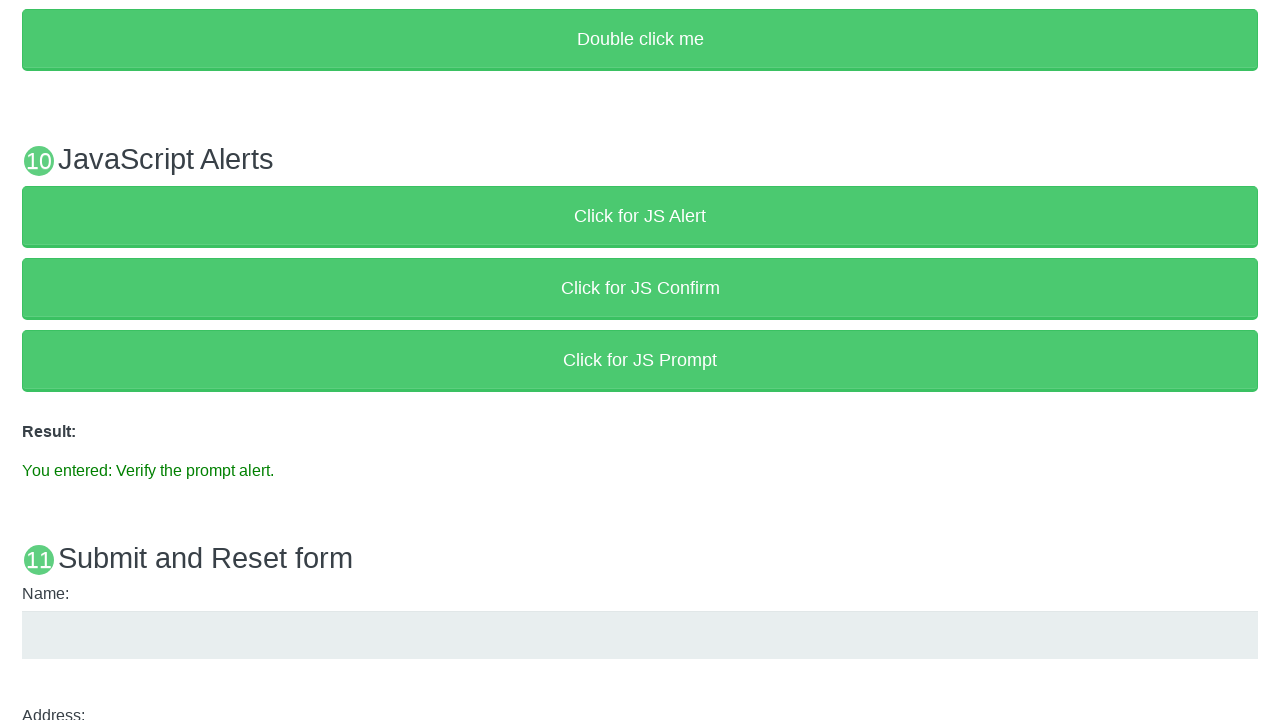